Tests browser tab switching functionality by clicking a button to open a new tab, iterating through window handles, and switching back to the original window.

Starting URL: https://formy-project.herokuapp.com/switch-window

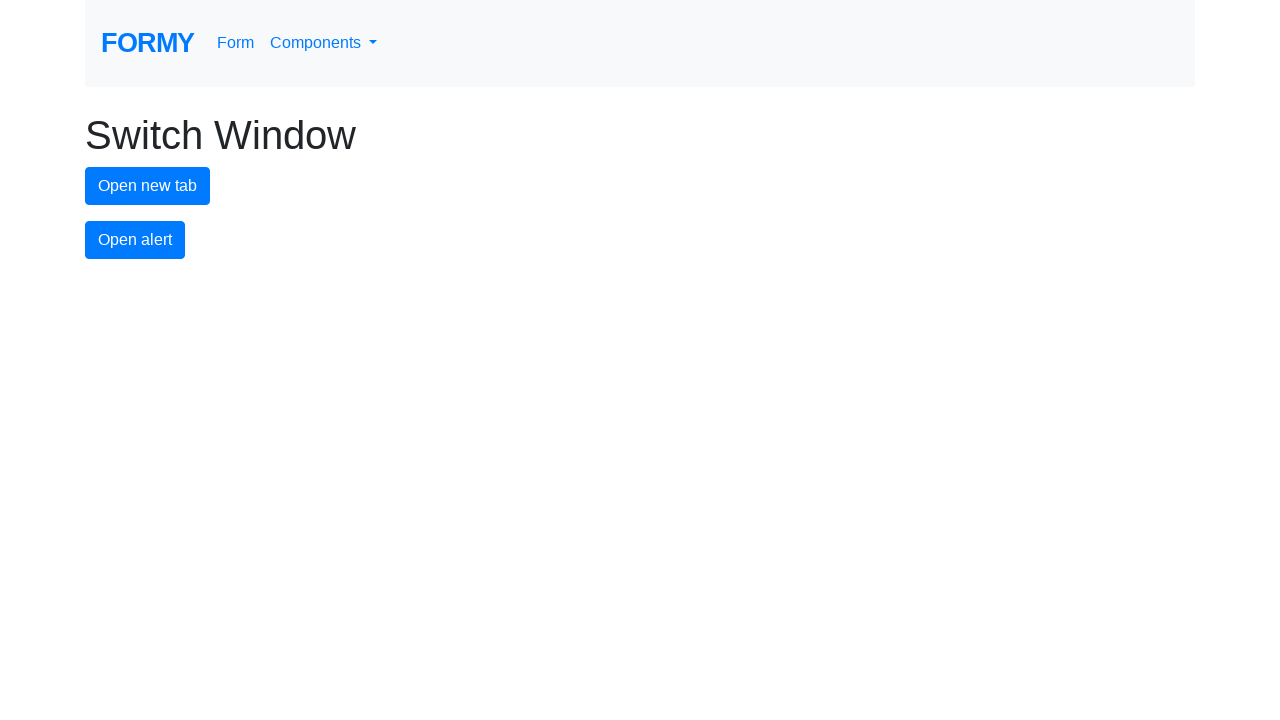

Clicked new tab button to open a new window at (148, 186) on #new-tab-button
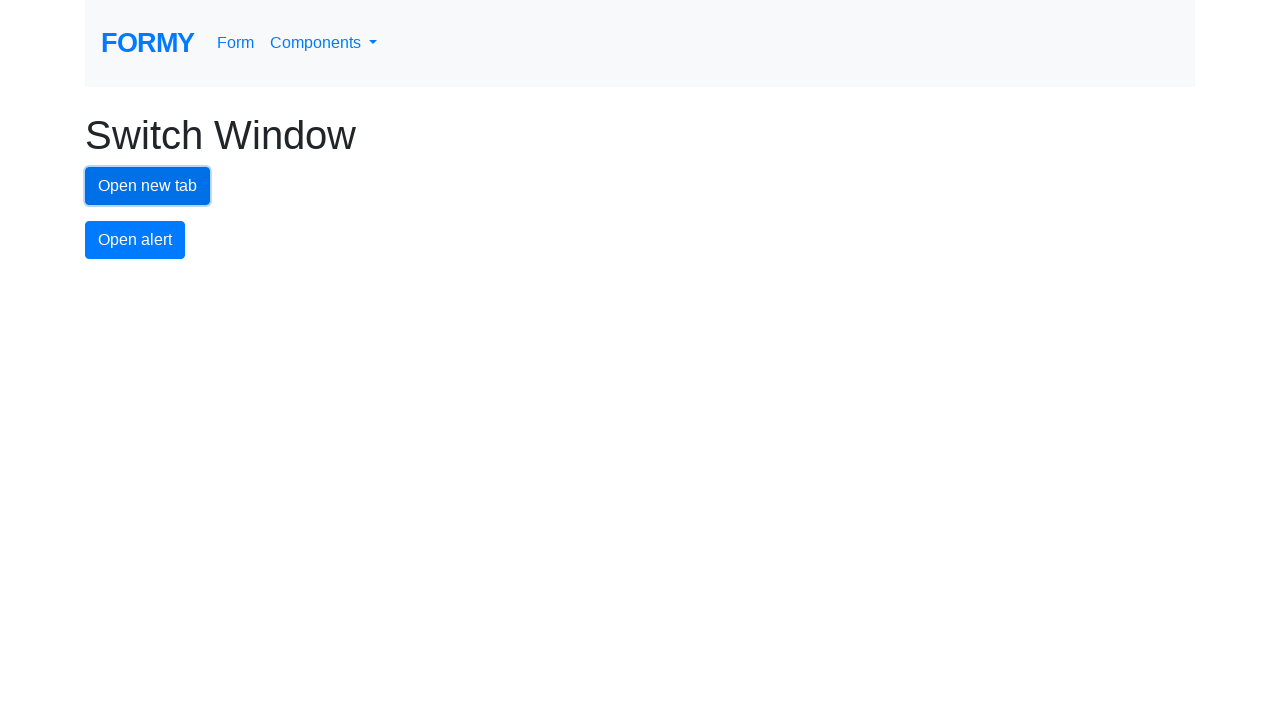

Waited for new tab to open
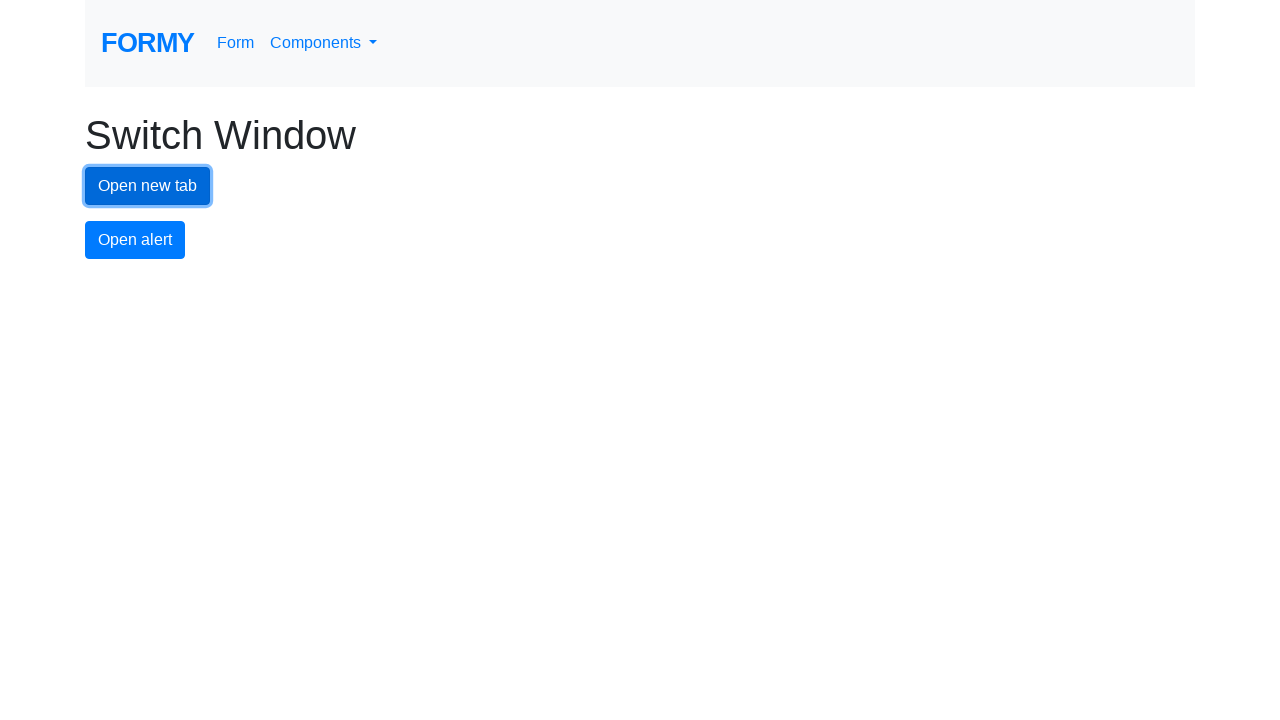

Retrieved all open pages from context
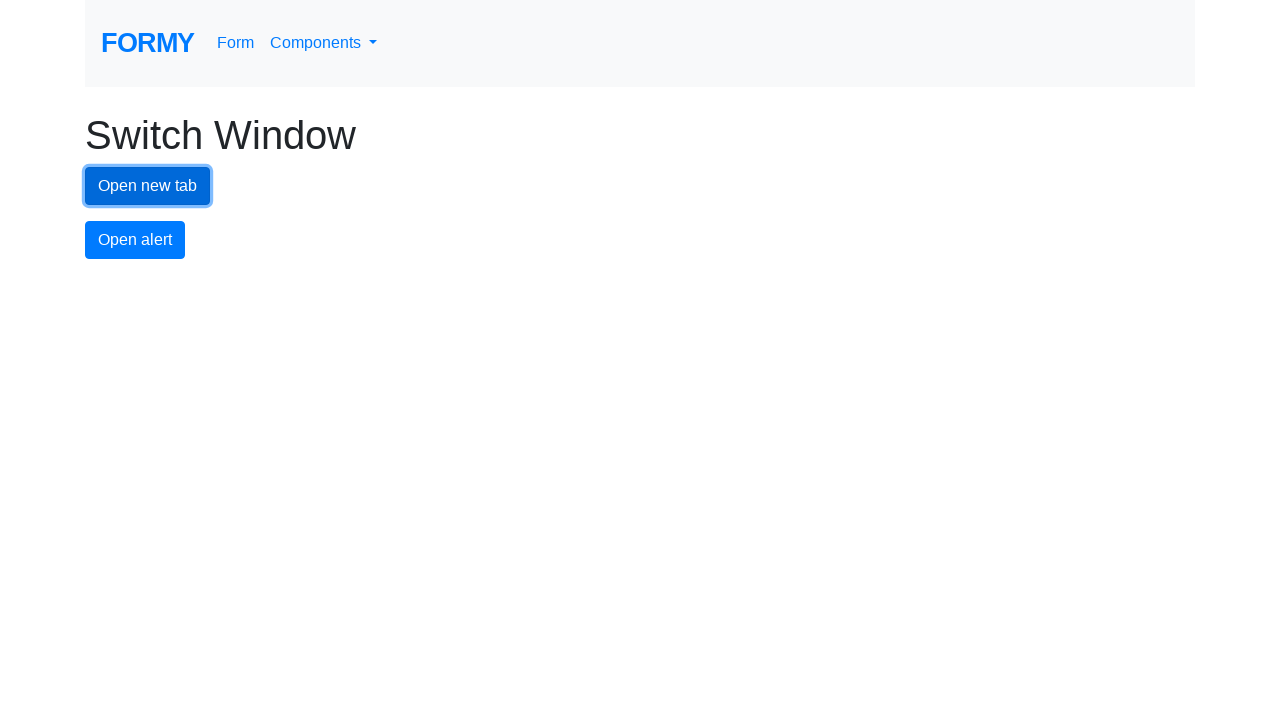

Switched to the new tab
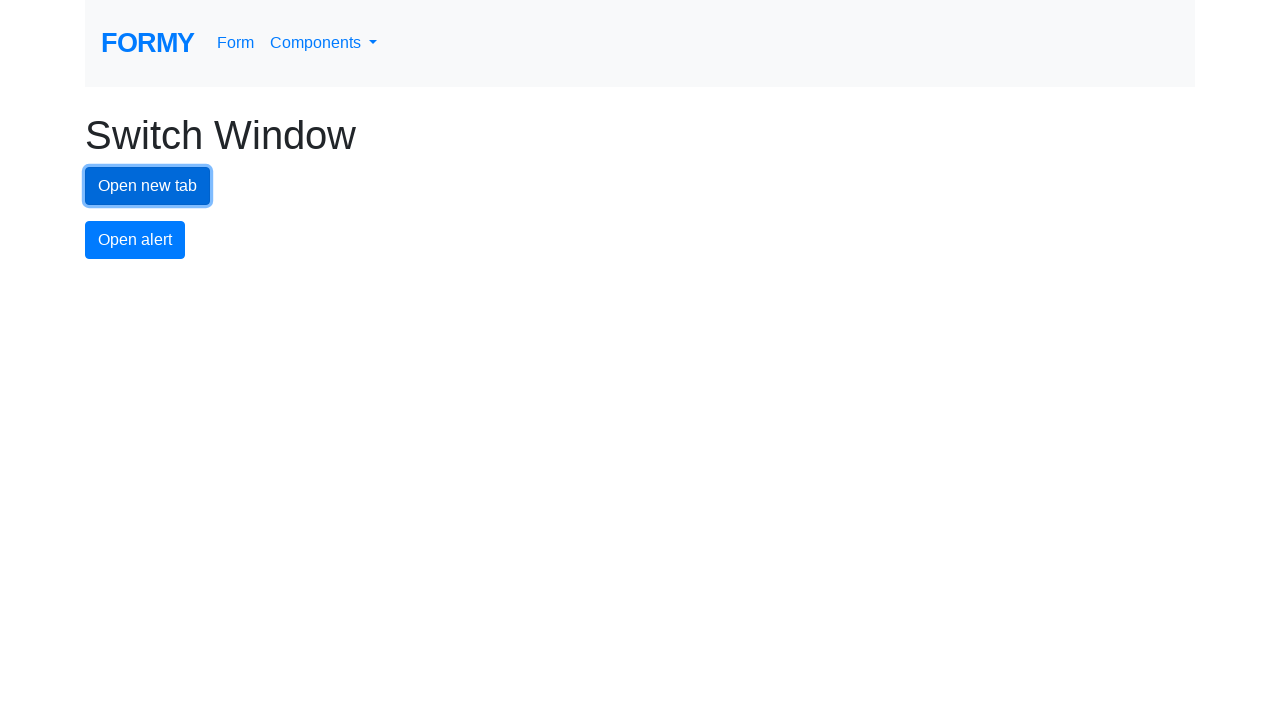

Switched back to the original tab
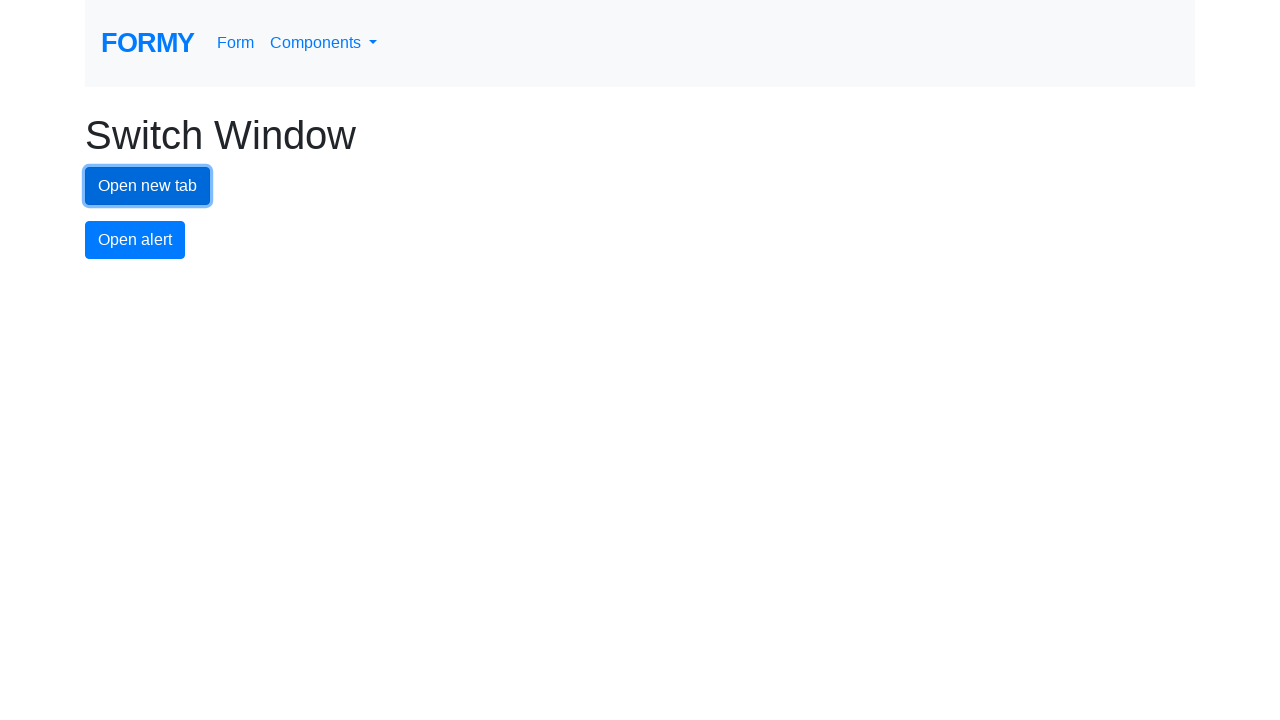

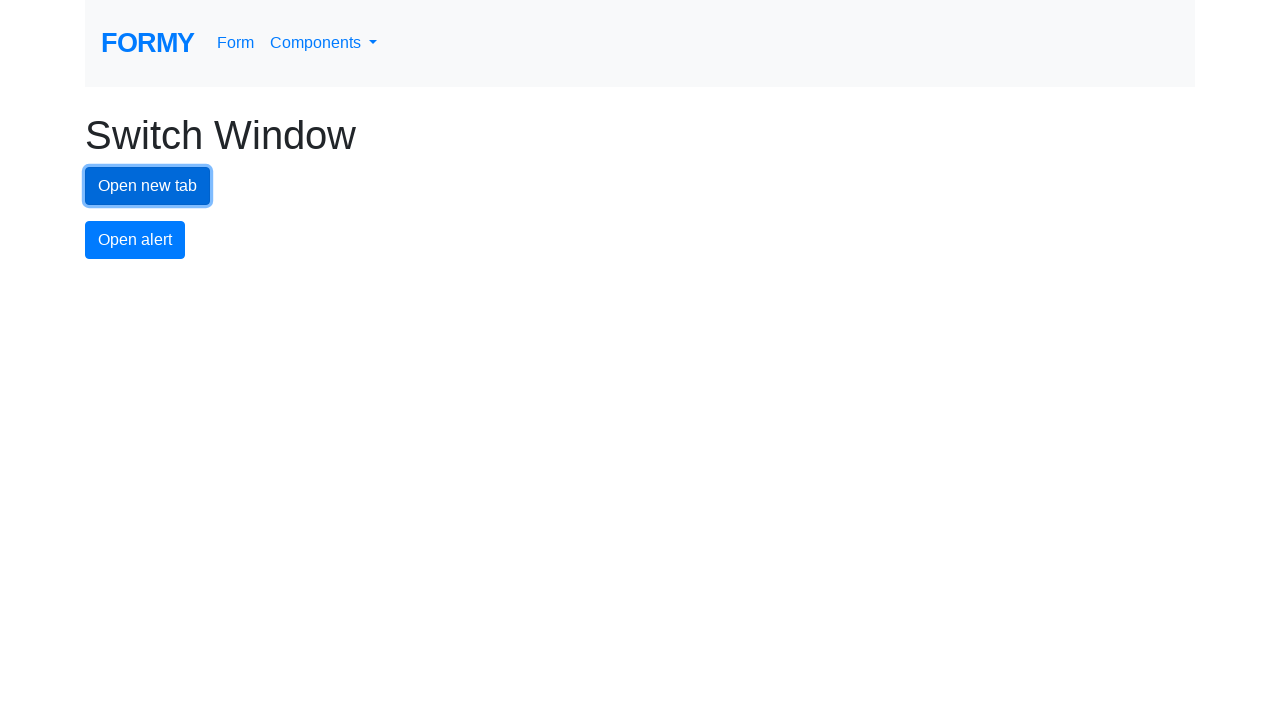